Tests username field validation by entering emojis with length greater than 50.

Starting URL: https://buggy.justtestit.org/register

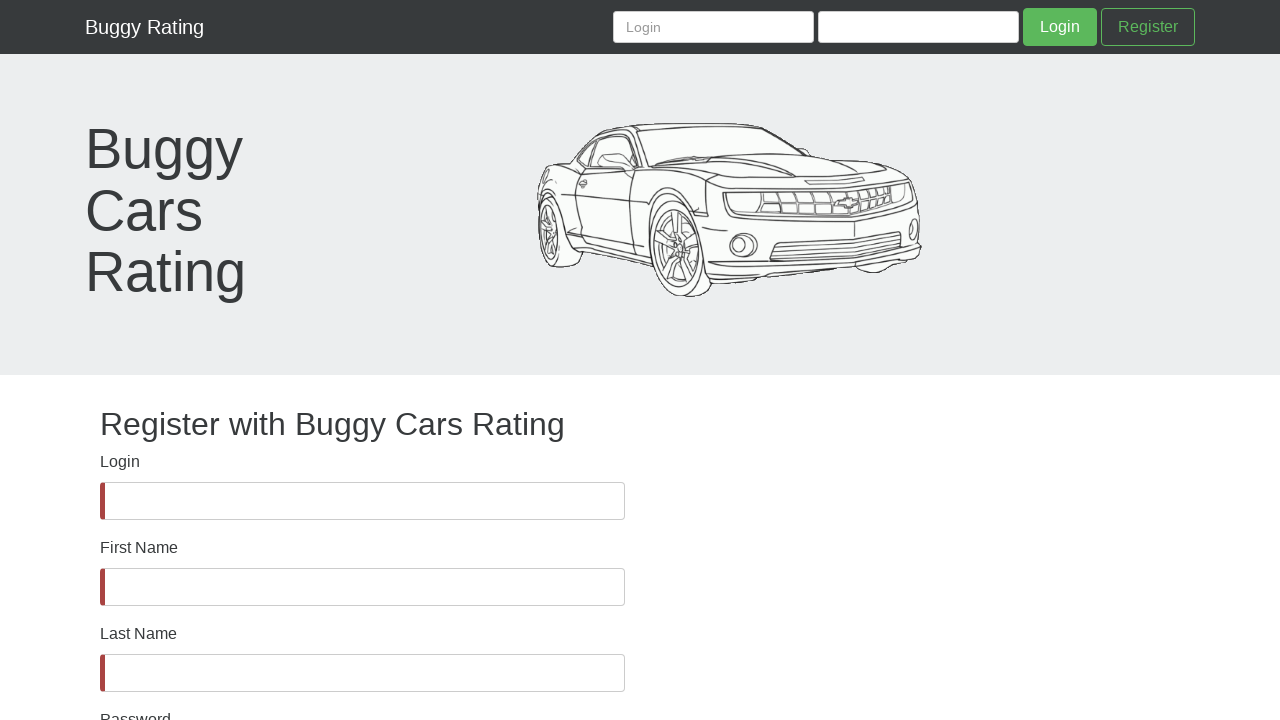

Username field is visible
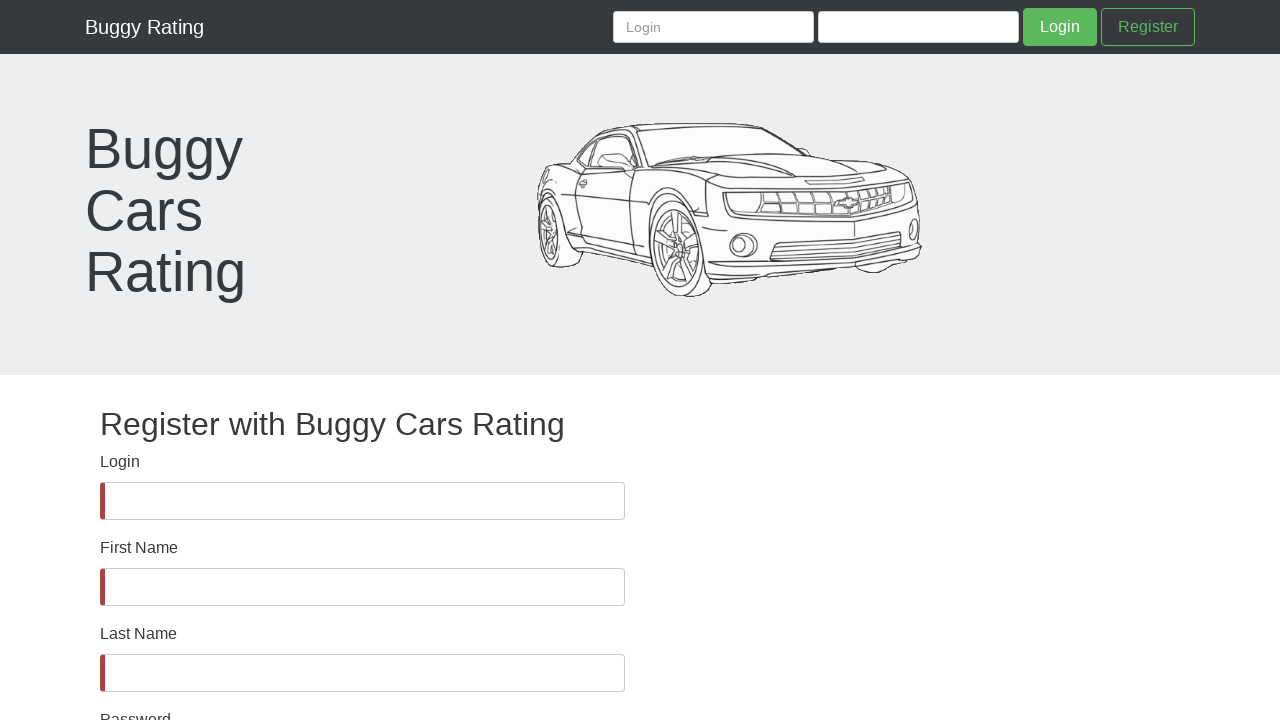

Filled username field with emojis string containing length greater than 50 characters on #username
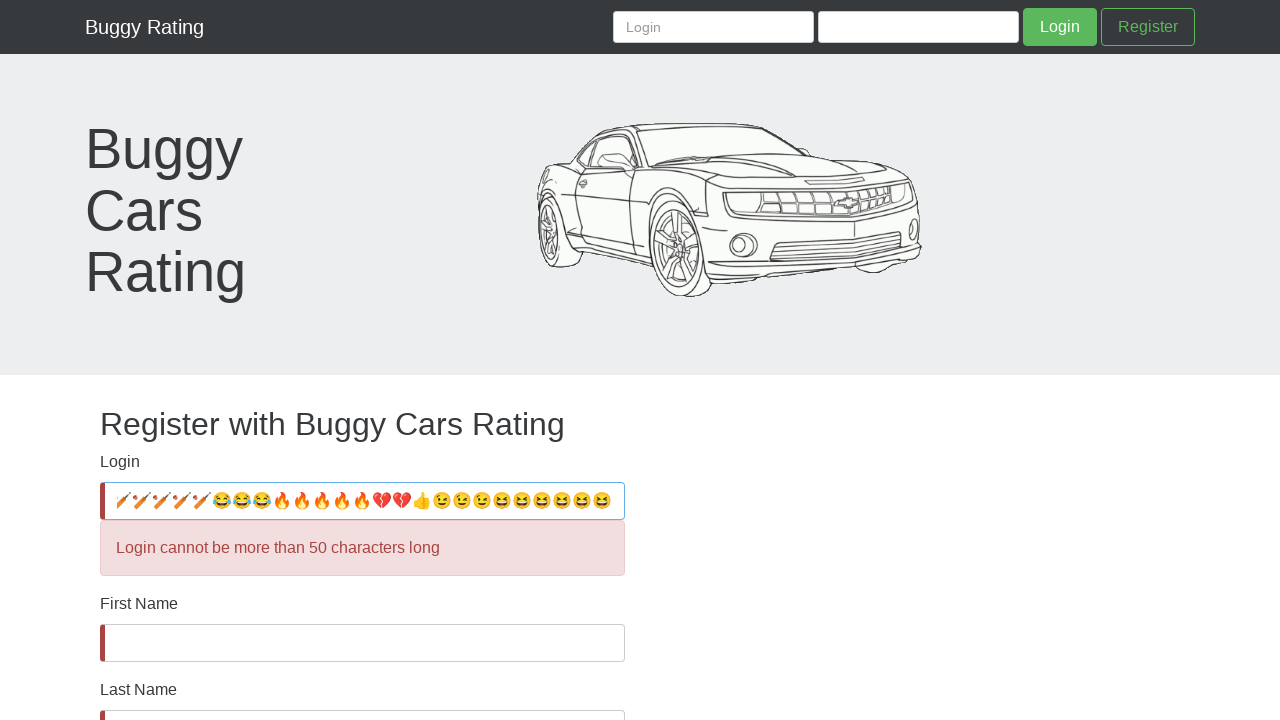

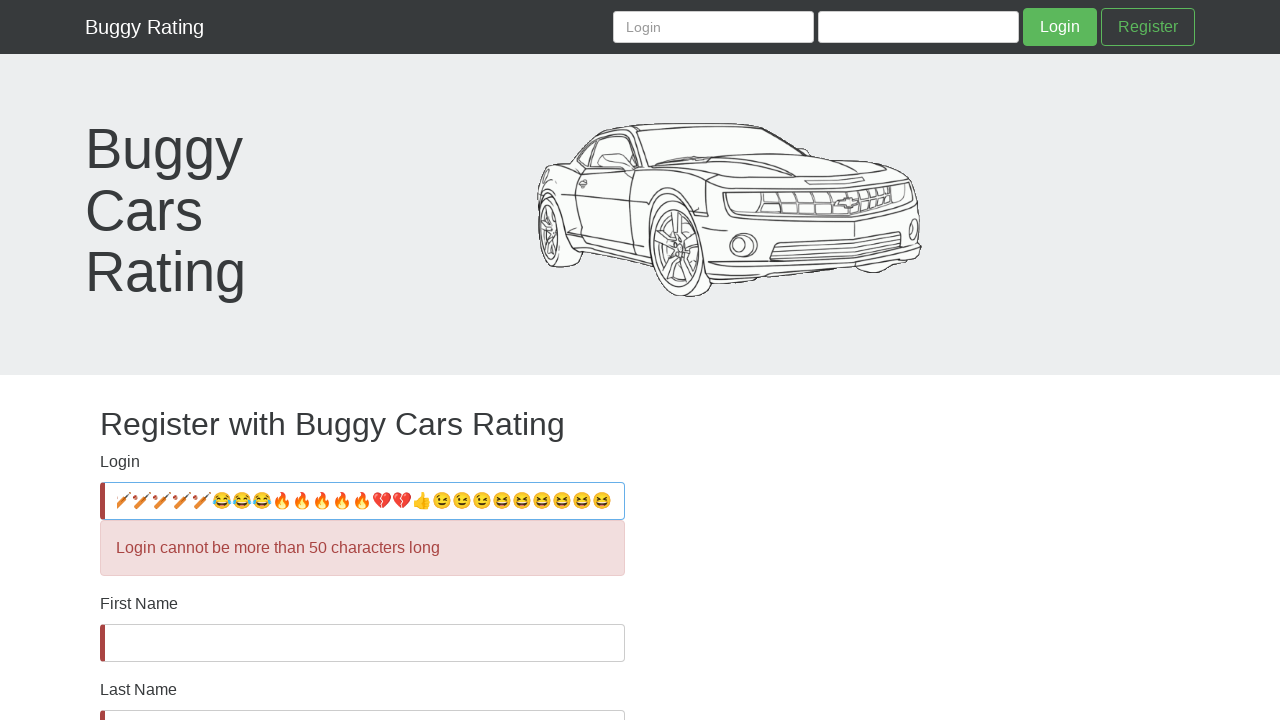